Navigates to GitHub homepage and clicks on an input field (likely the search or signup input)

Starting URL: https://github.com/

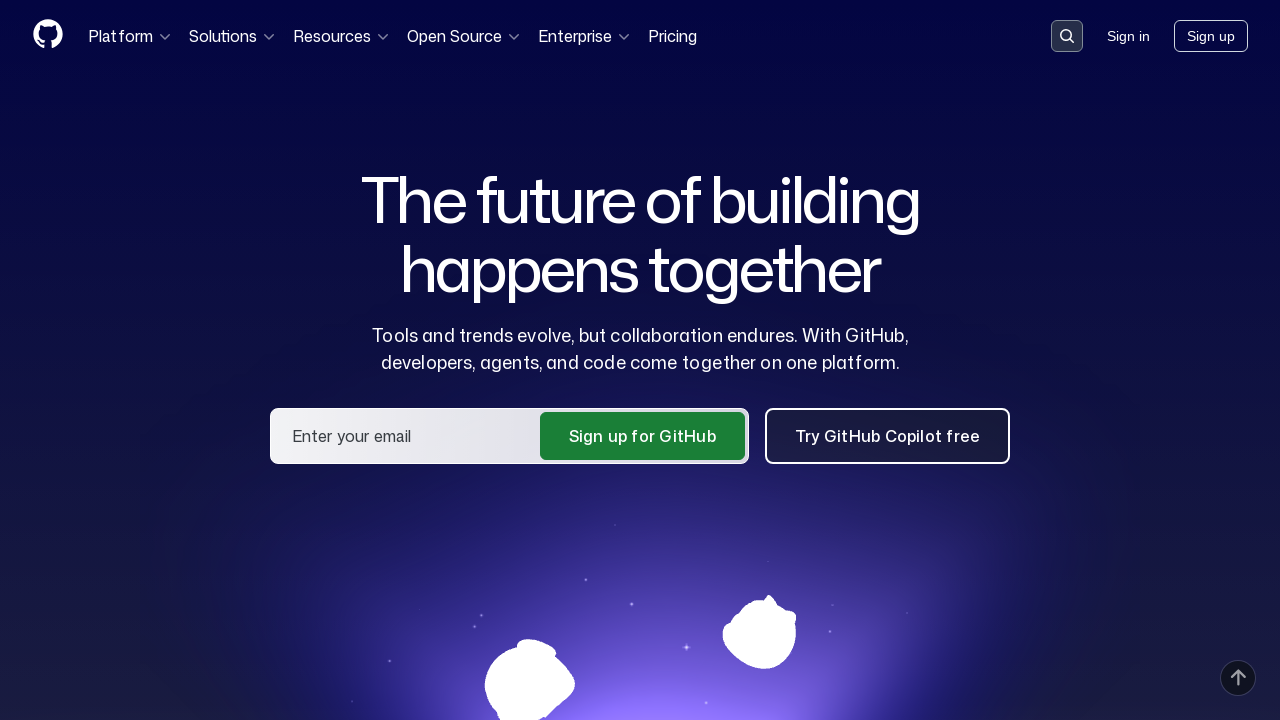

Waited for page to load (domcontentloaded)
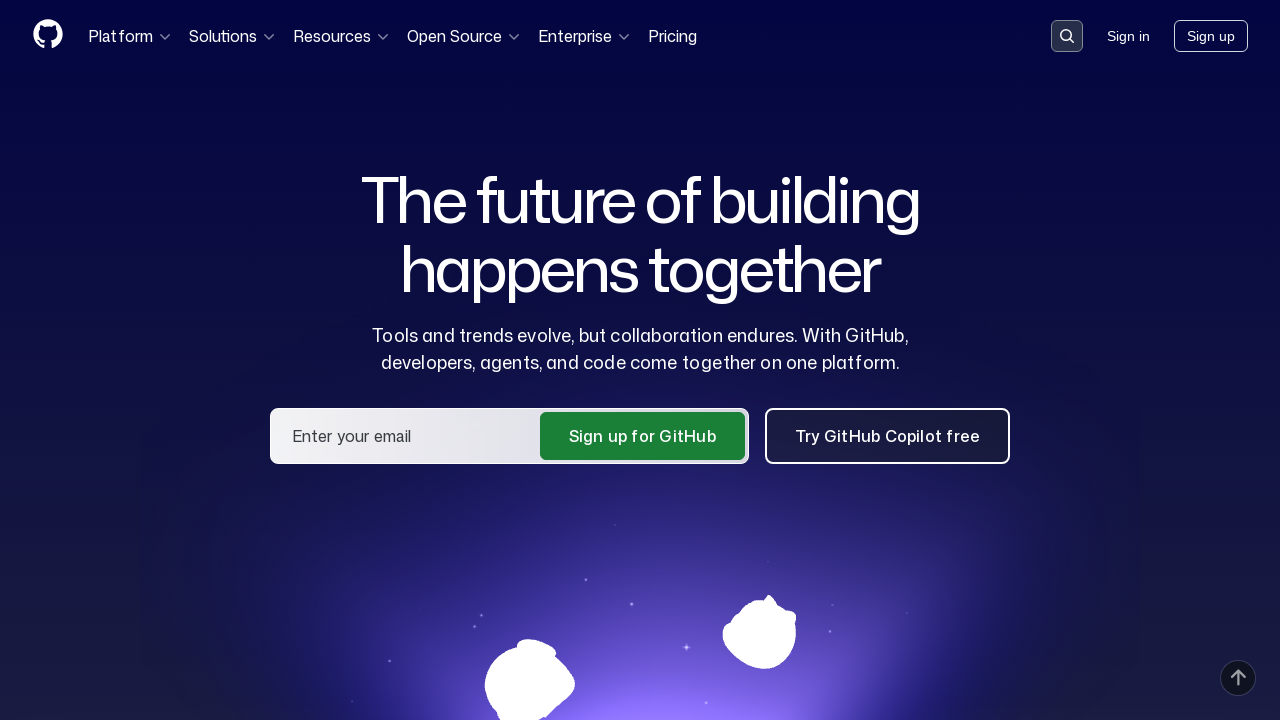

Clicked on the search input button on GitHub homepage at (1067, 36) on button[data-target='qbsearch-input.inputButton']
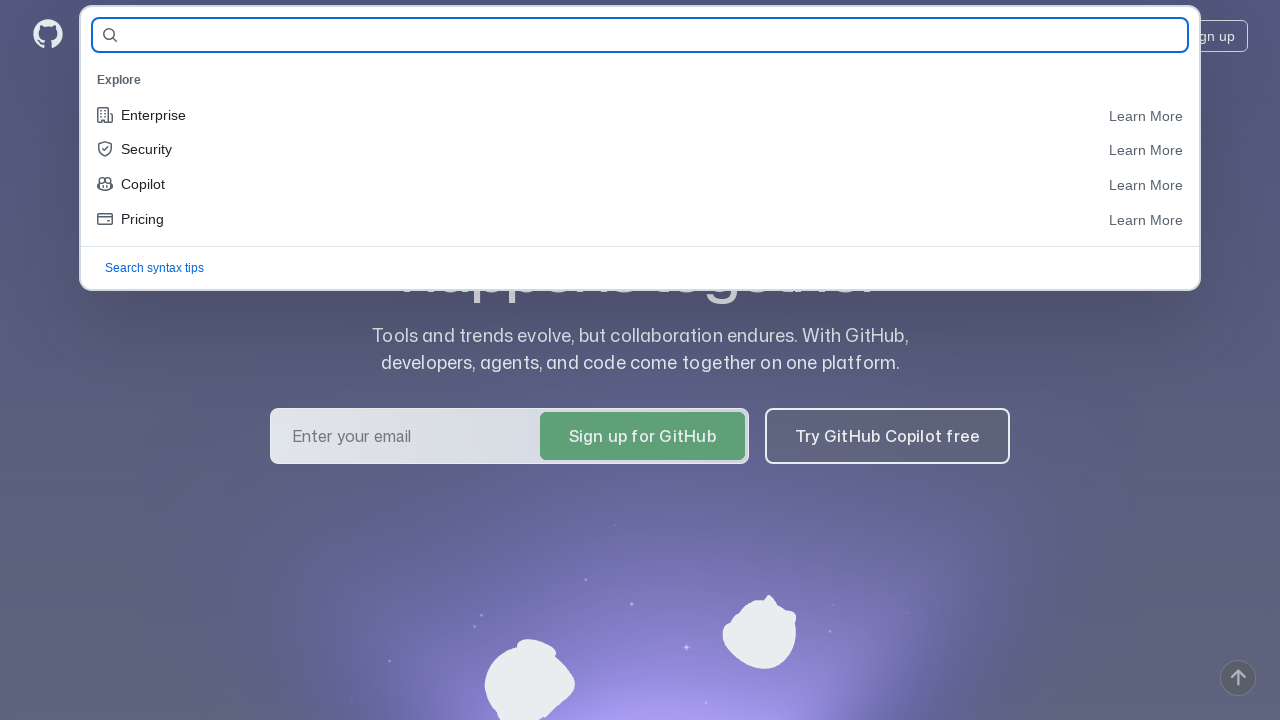

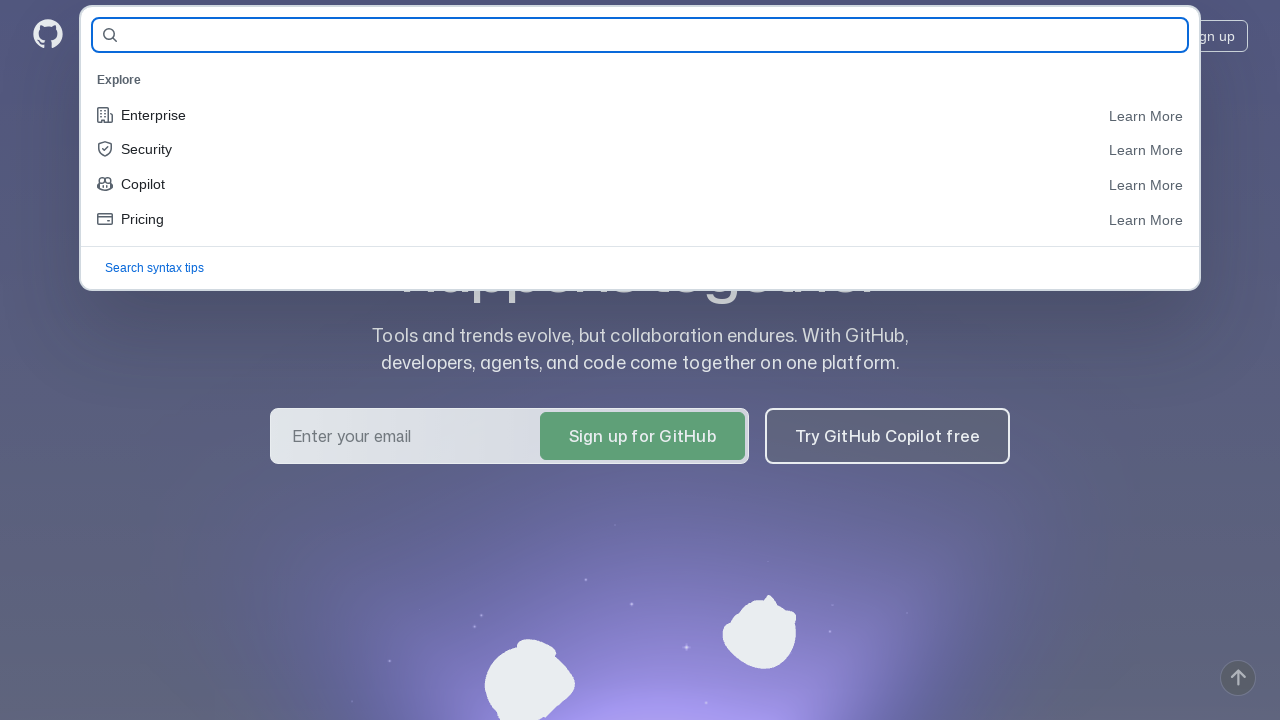